Tests jQuery UI custom dropdown by selecting different numeric values (5, 15, 3) and verifying each selection is displayed correctly.

Starting URL: https://jqueryui.com/resources/demos/selectmenu/default.html

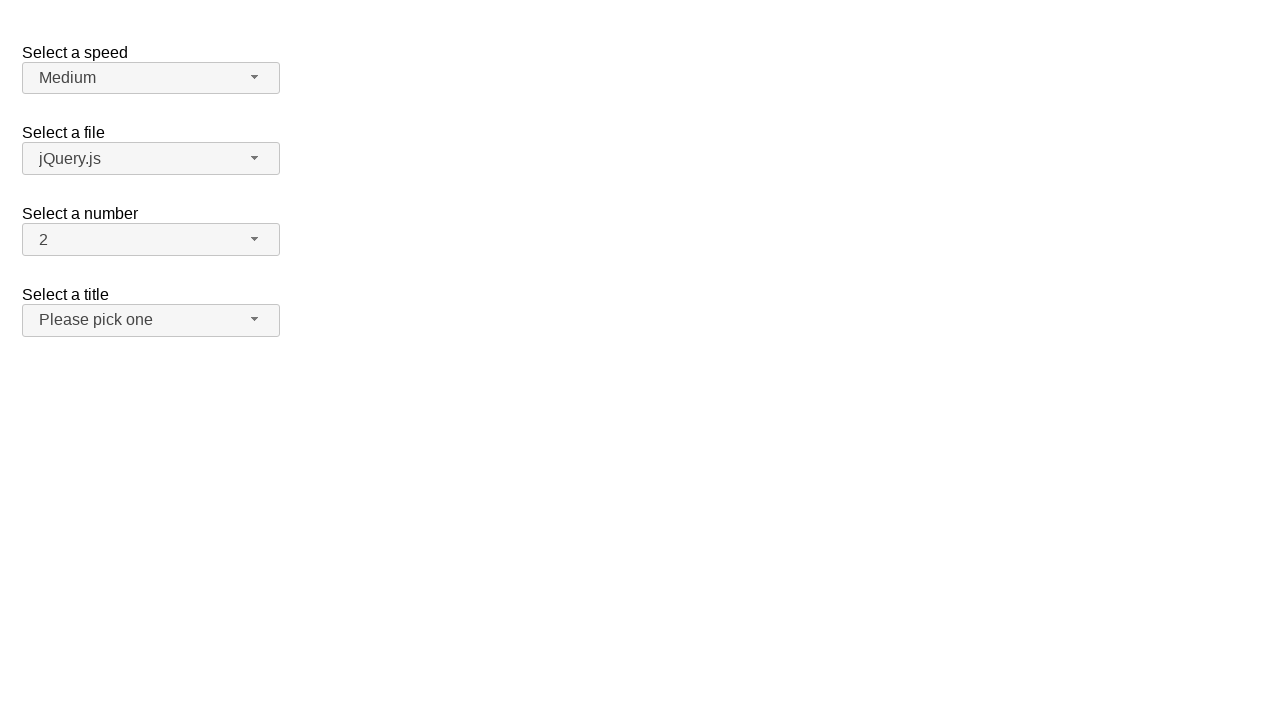

Clicked dropdown icon to open number menu at (255, 239) on span#number-button span.ui-selectmenu-icon
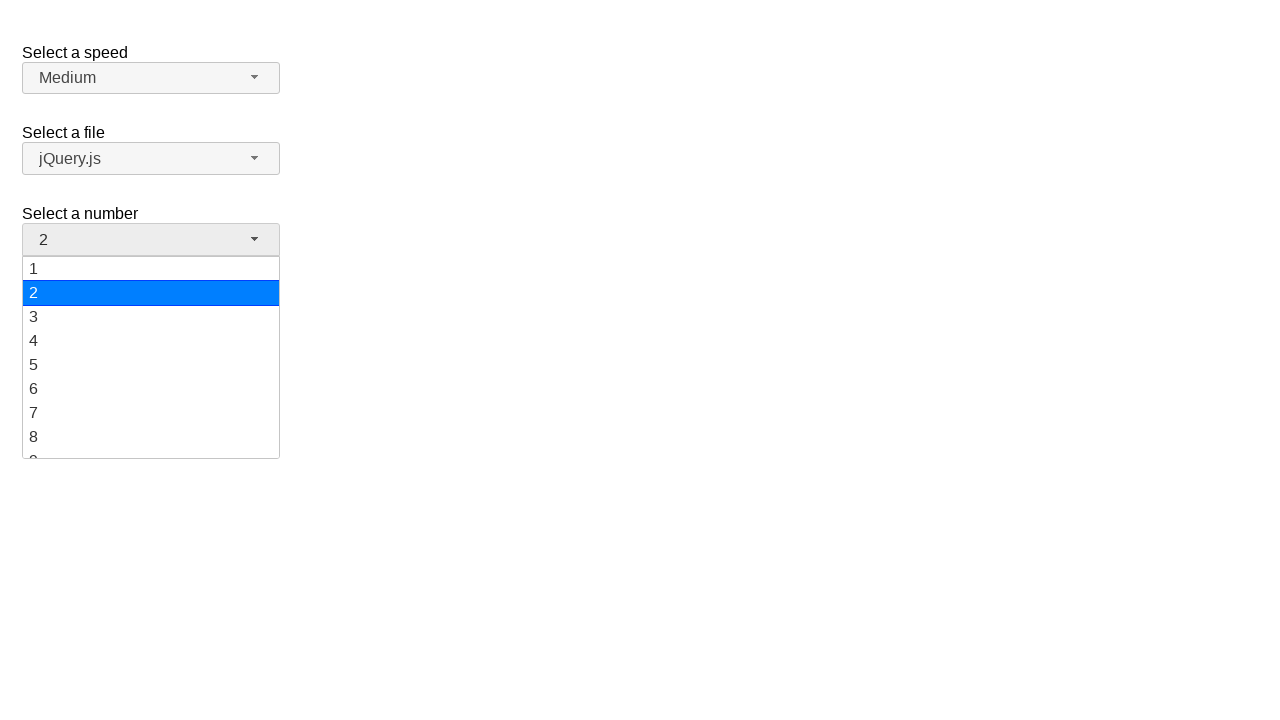

Number dropdown menu appeared
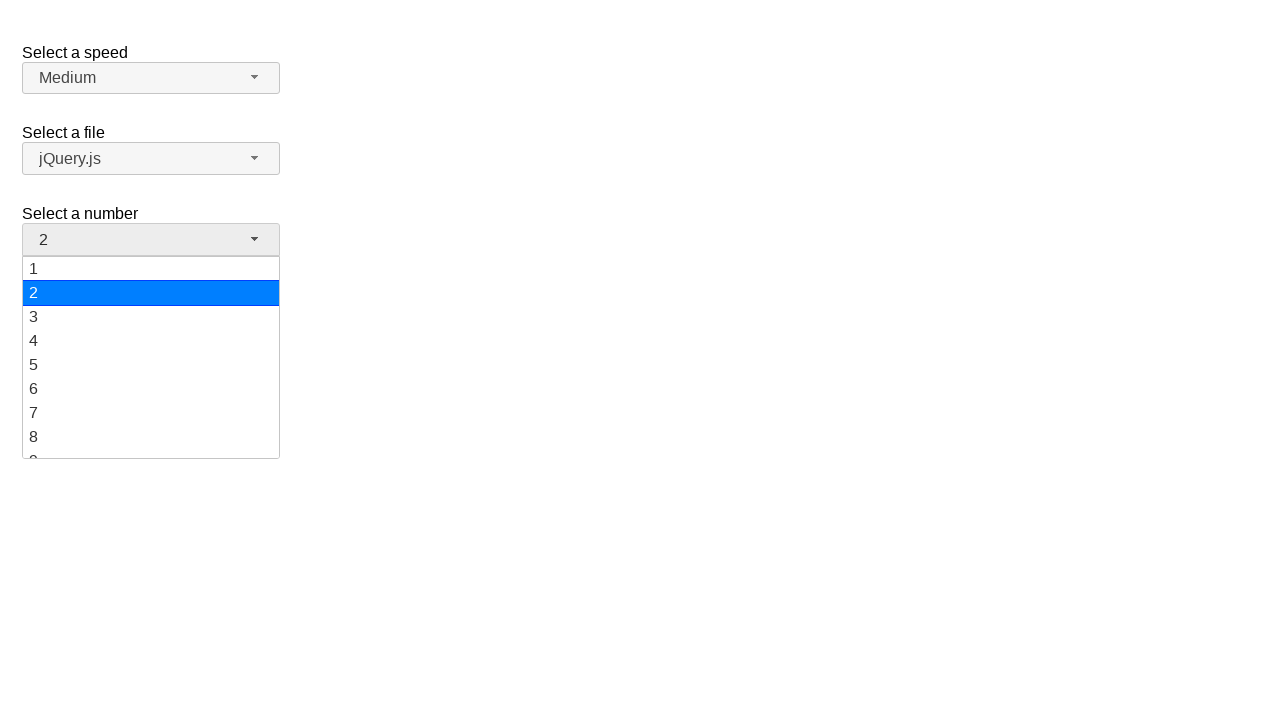

Selected value '5' from dropdown menu at (151, 365) on ul#number-menu li.ui-menu-item div:has-text('5')
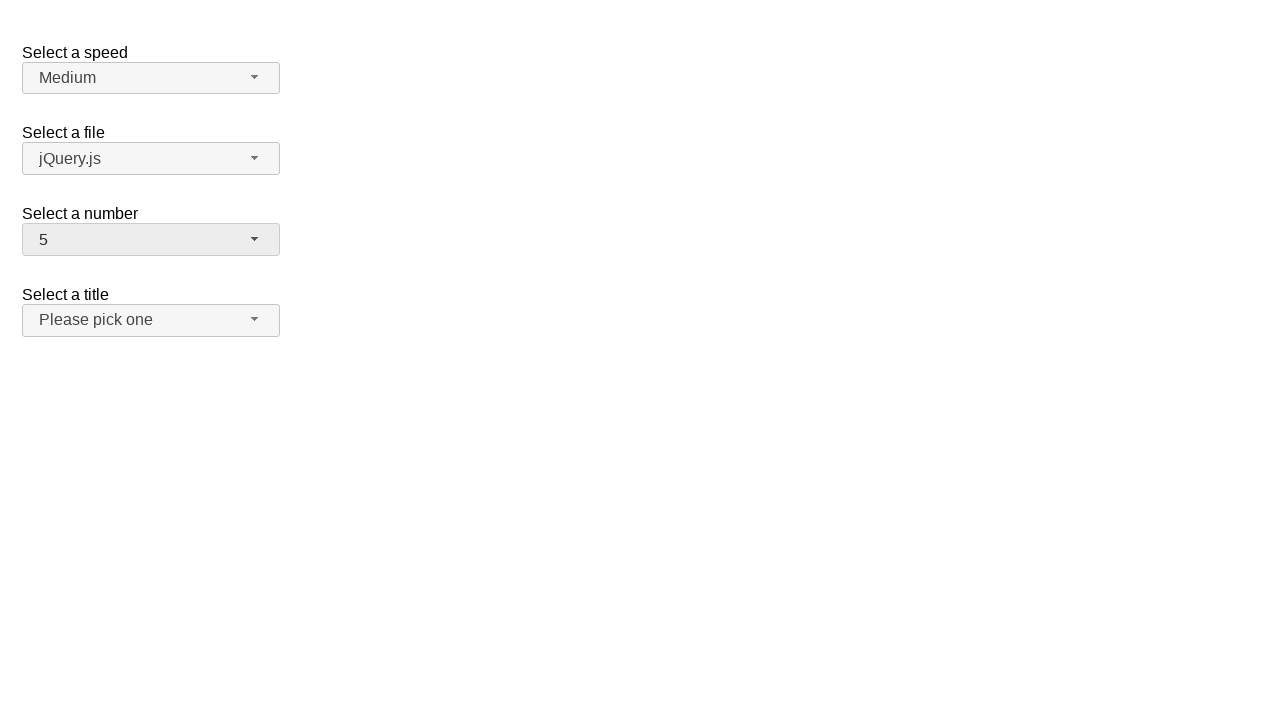

Verified that '5' is now displayed as selected
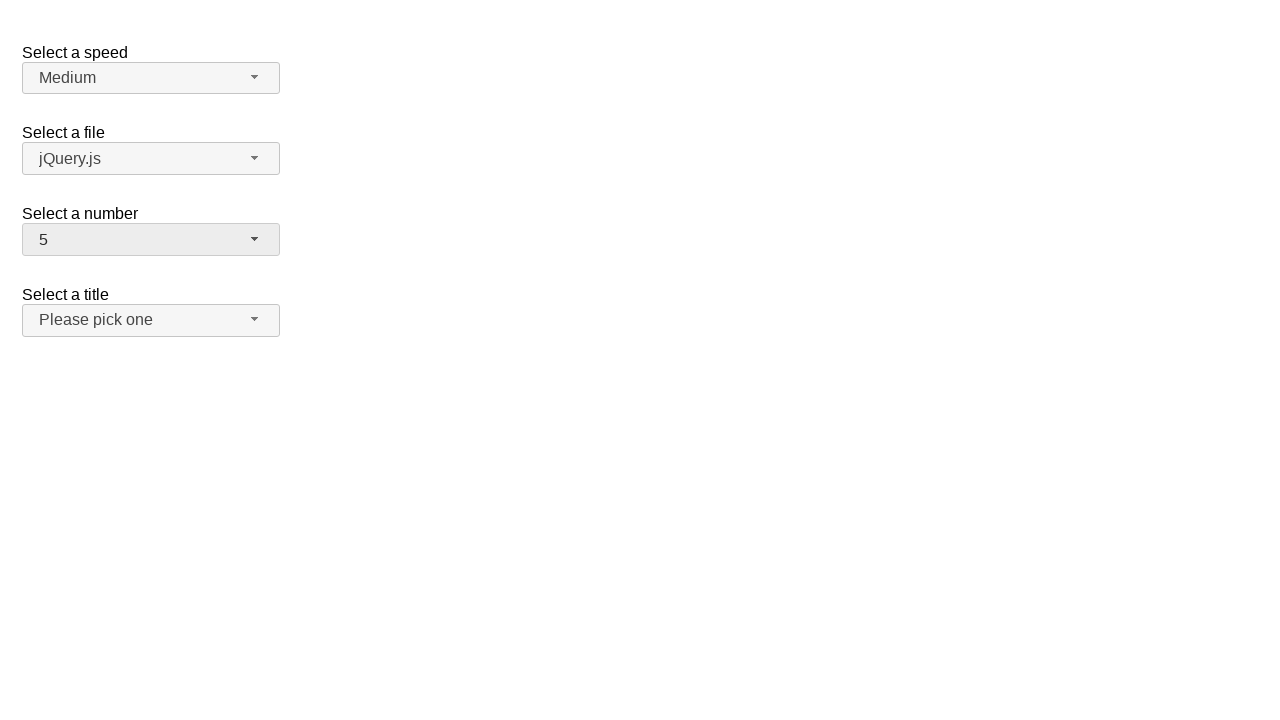

Clicked dropdown icon to open number menu again at (255, 239) on span#number-button span.ui-selectmenu-icon
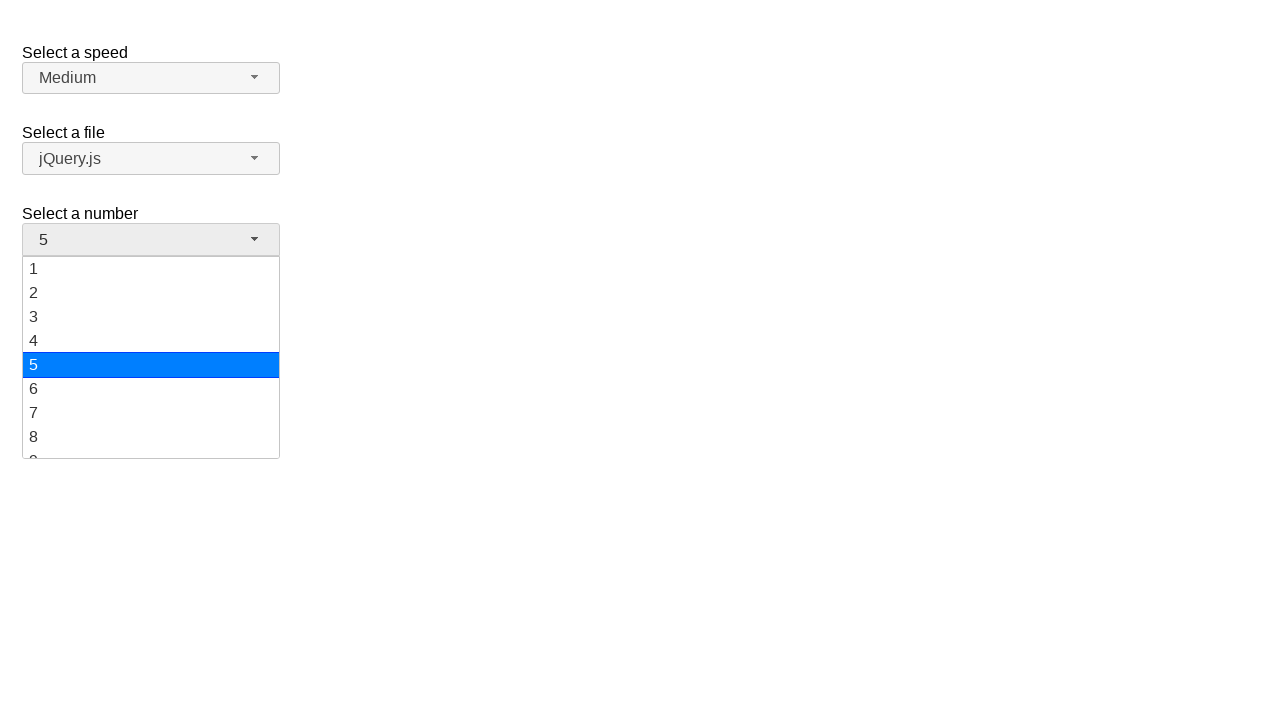

Number dropdown menu appeared
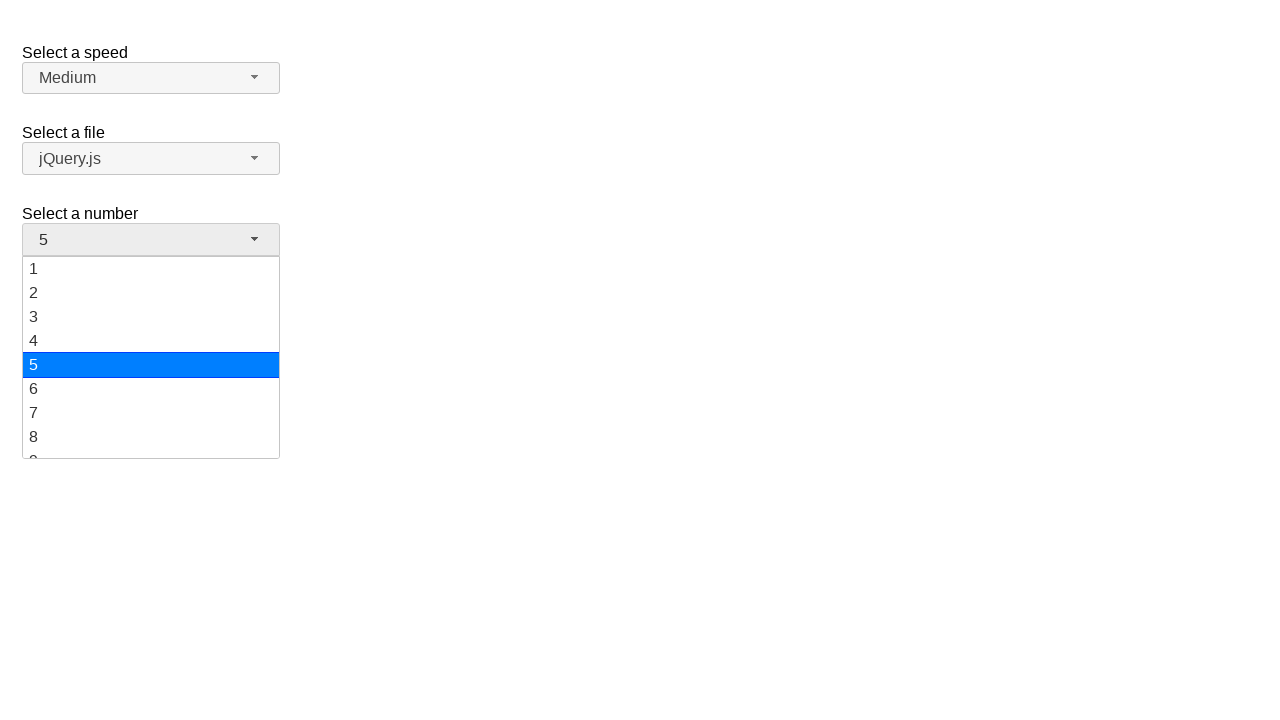

Selected value '15' from dropdown menu at (151, 357) on ul#number-menu li.ui-menu-item div:has-text('15')
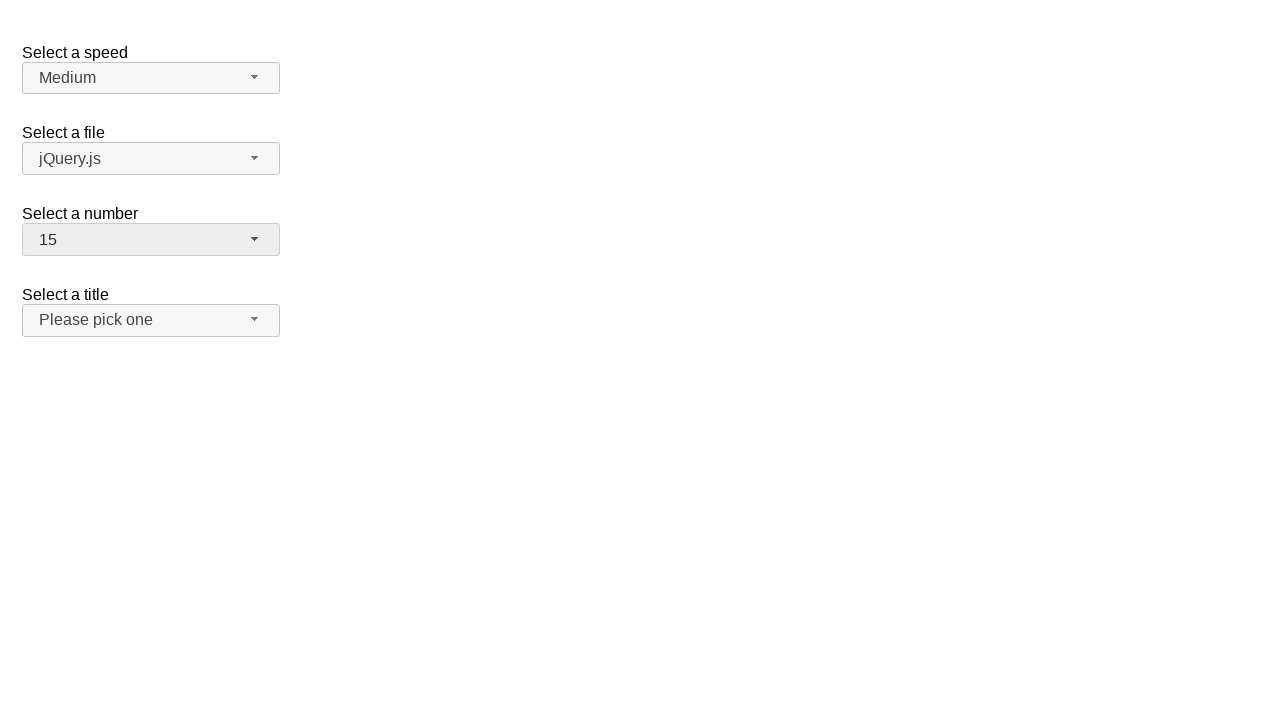

Verified that '15' is now displayed as selected
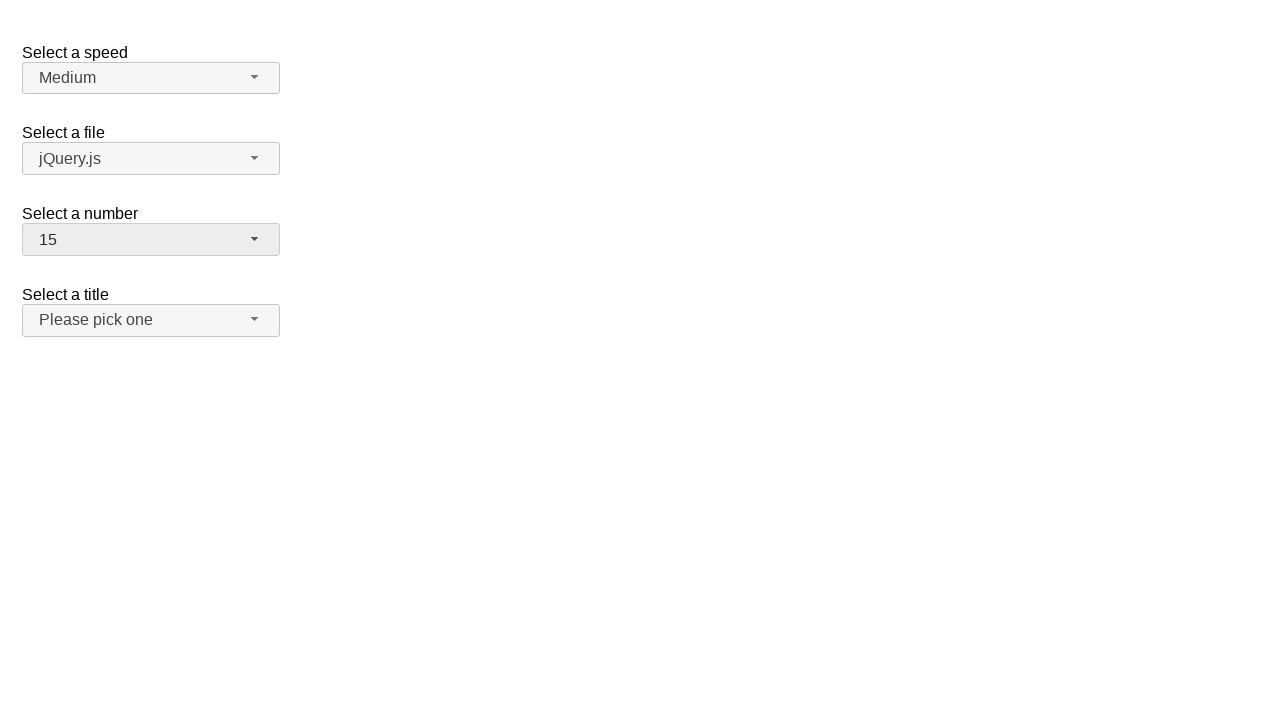

Clicked dropdown icon to open number menu once more at (255, 239) on span#number-button span.ui-selectmenu-icon
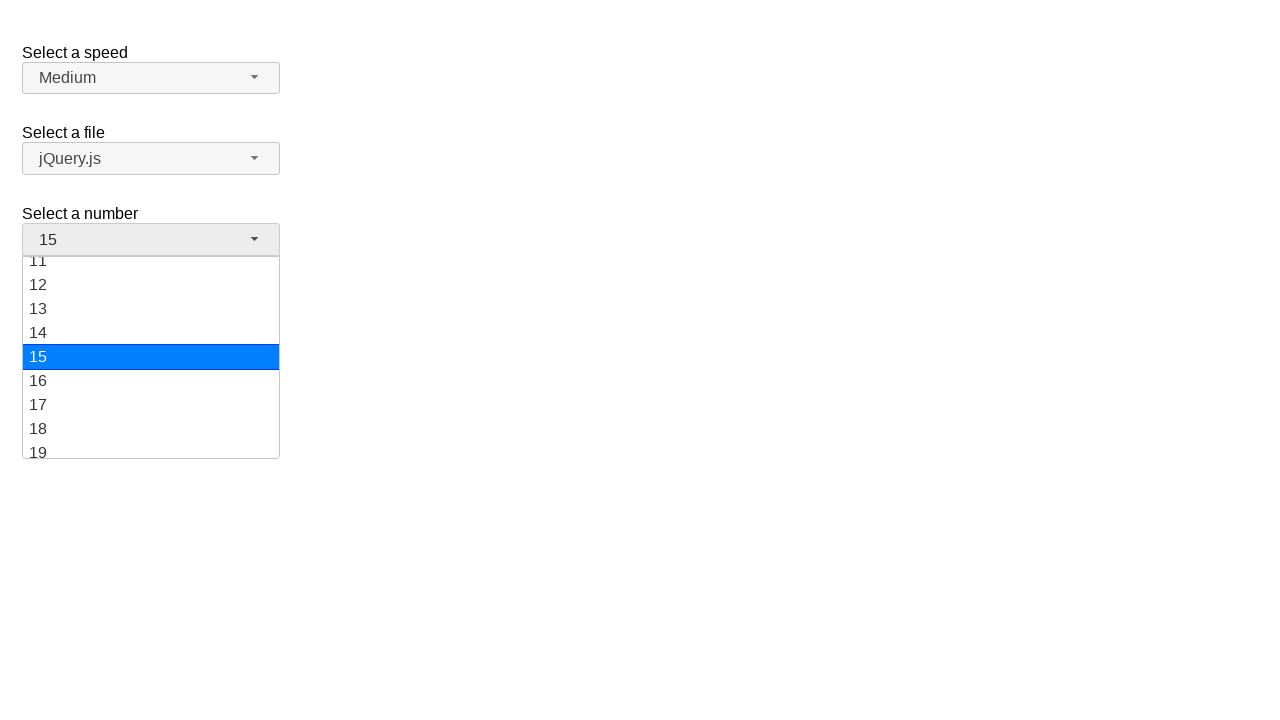

Number dropdown menu appeared
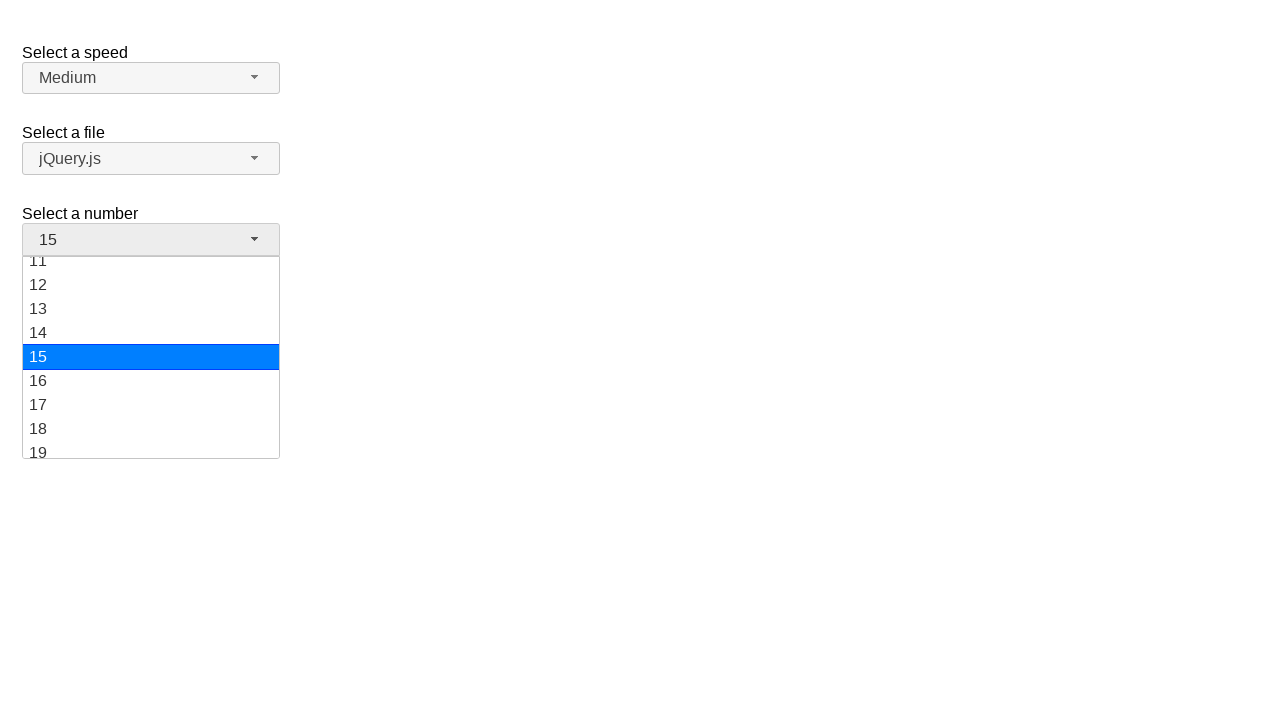

Selected value '3' from dropdown menu at (151, 317) on ul#number-menu li.ui-menu-item div:has-text('3')
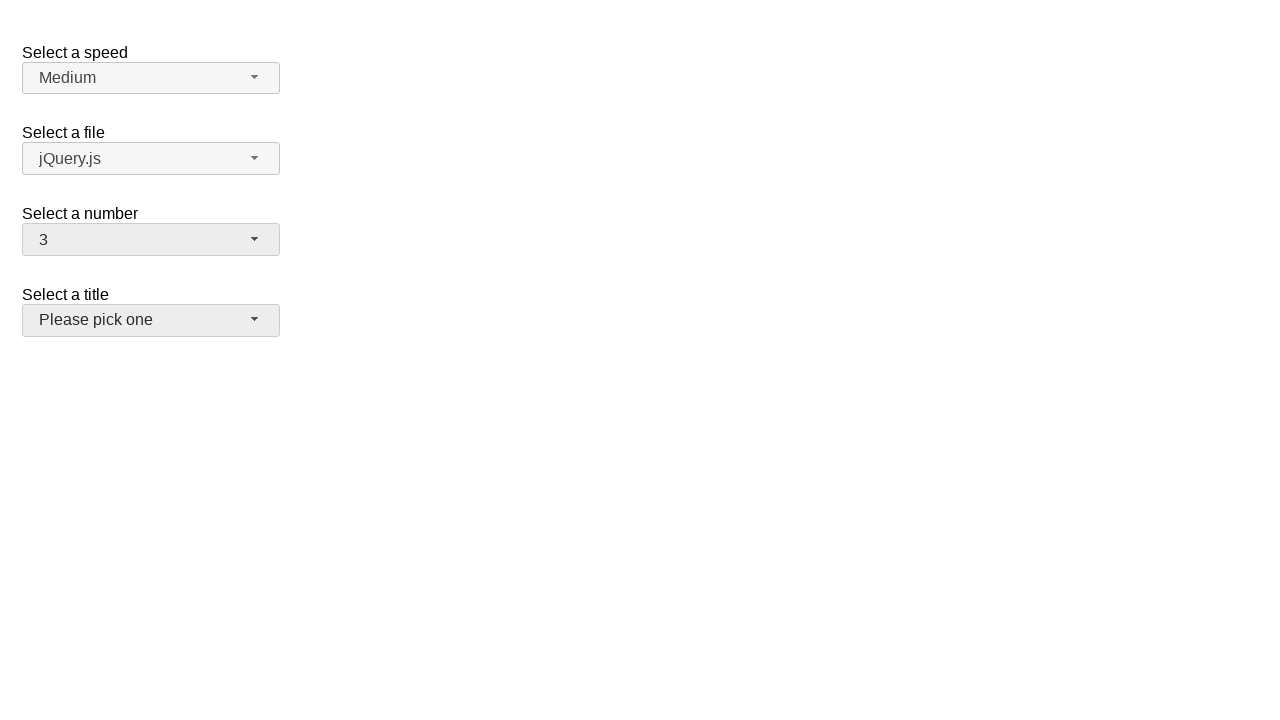

Verified that '3' is now displayed as selected
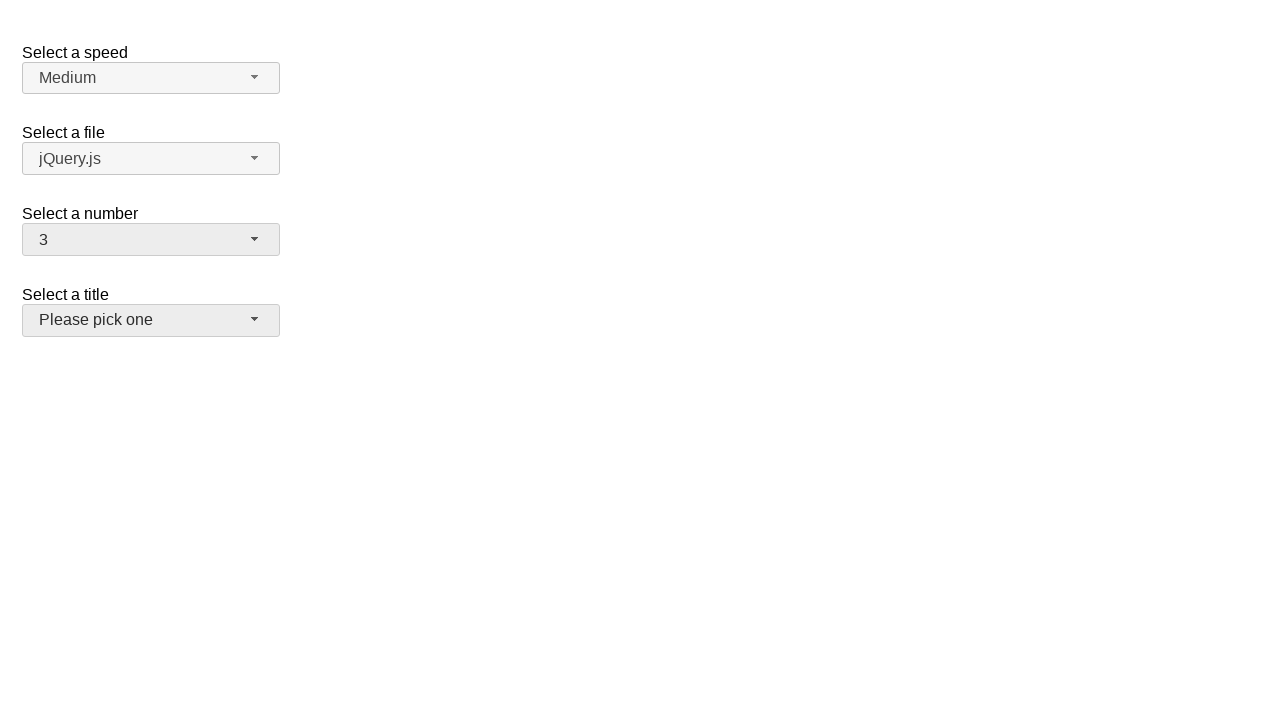

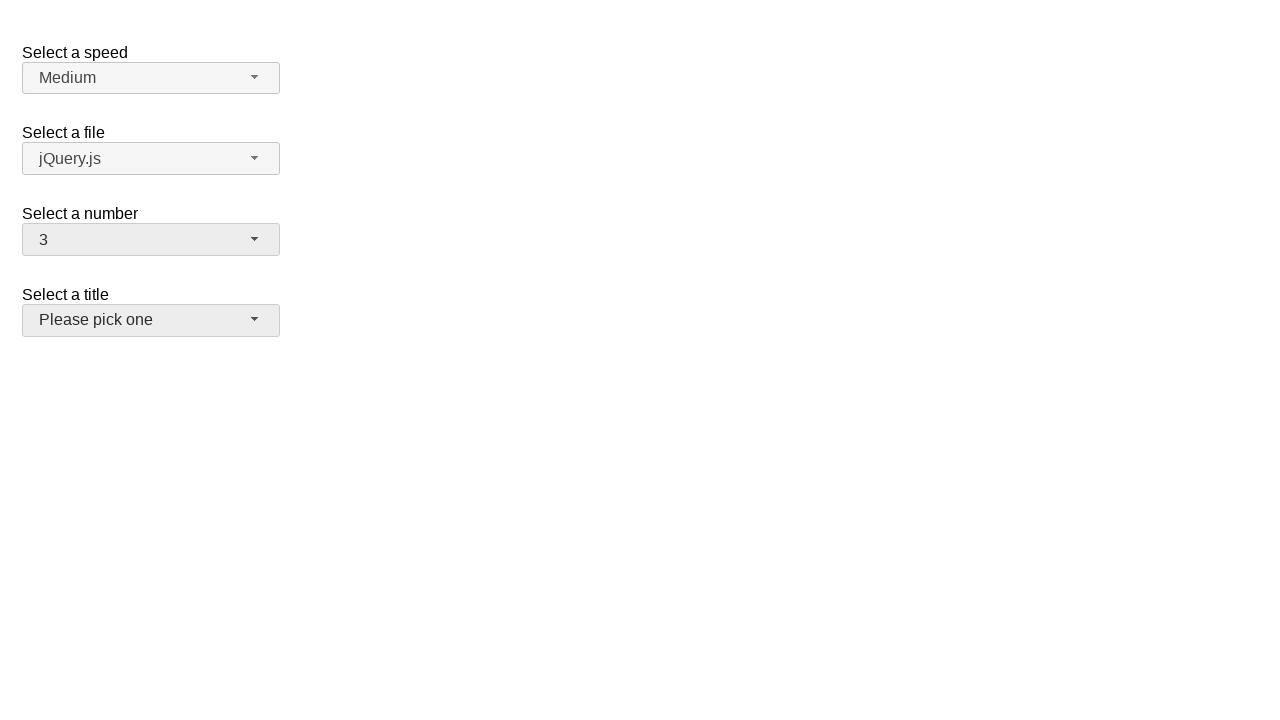